Tests drag and drop functionality by dragging an element to a drop target

Starting URL: https://testautomationpractice.blogspot.com/

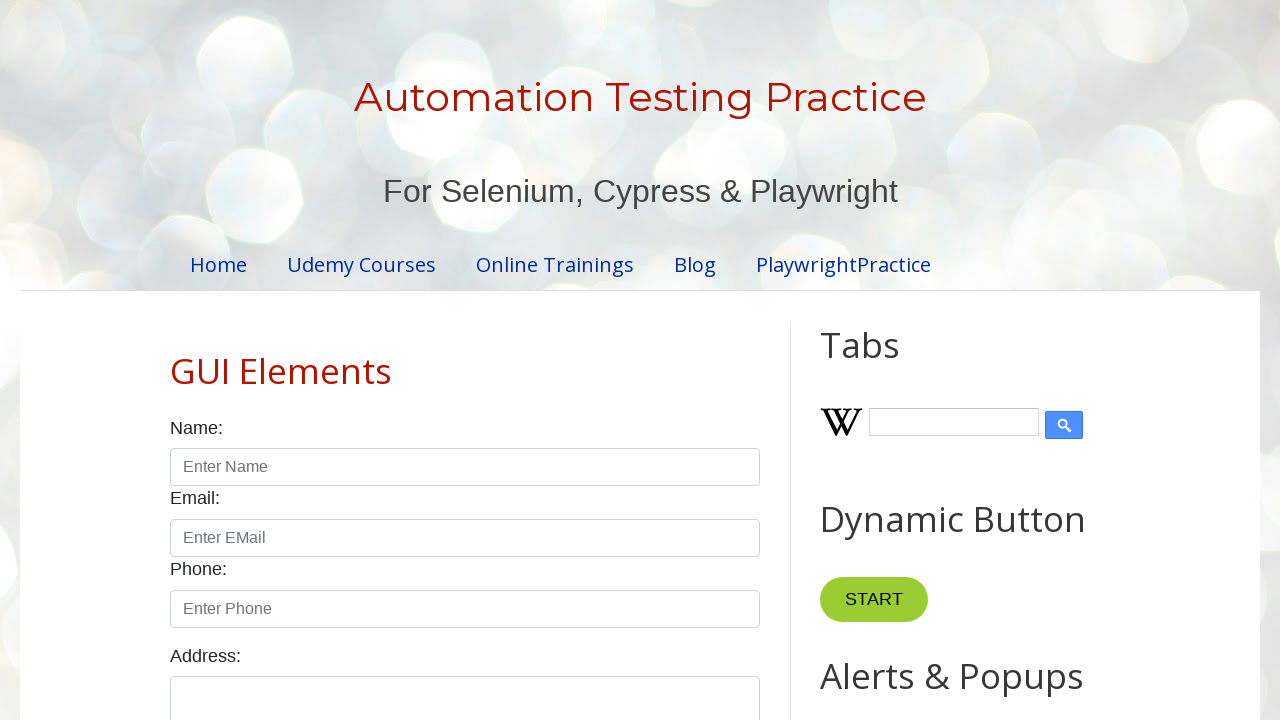

Dragged draggable element to droppable target at (1015, 386)
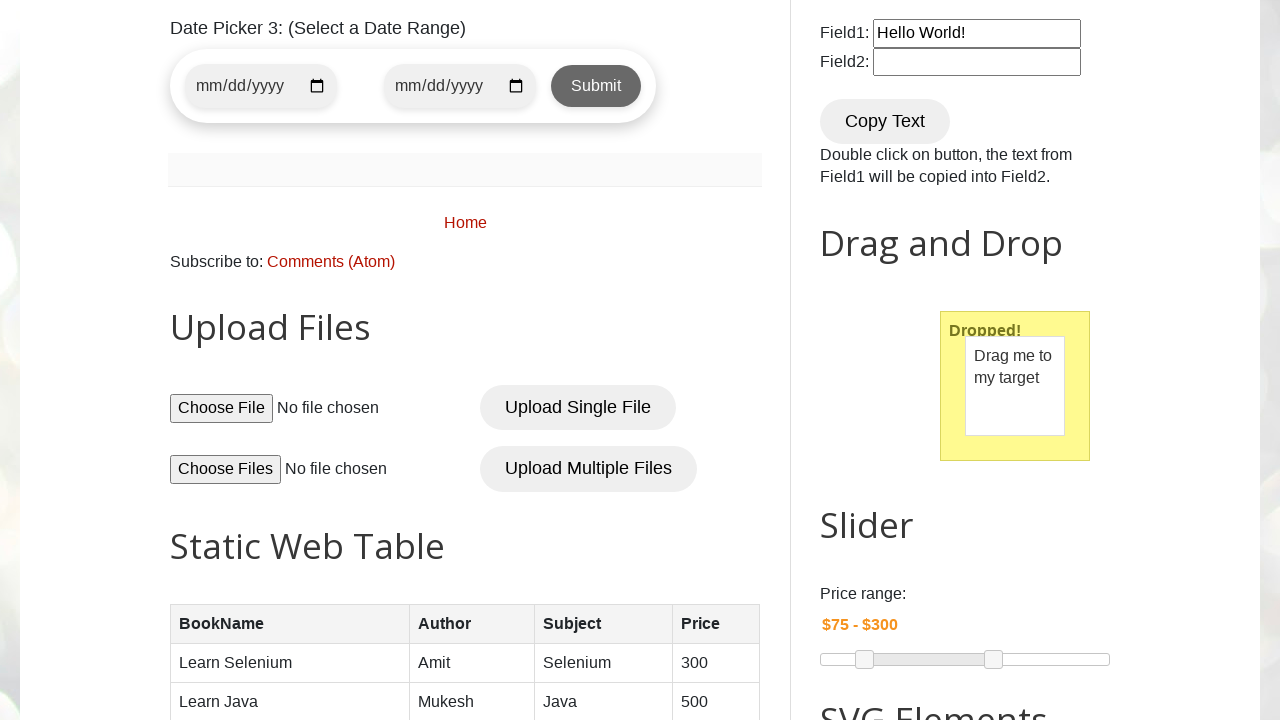

Verified drop was successful - droppable element shows 'Dropped!' text
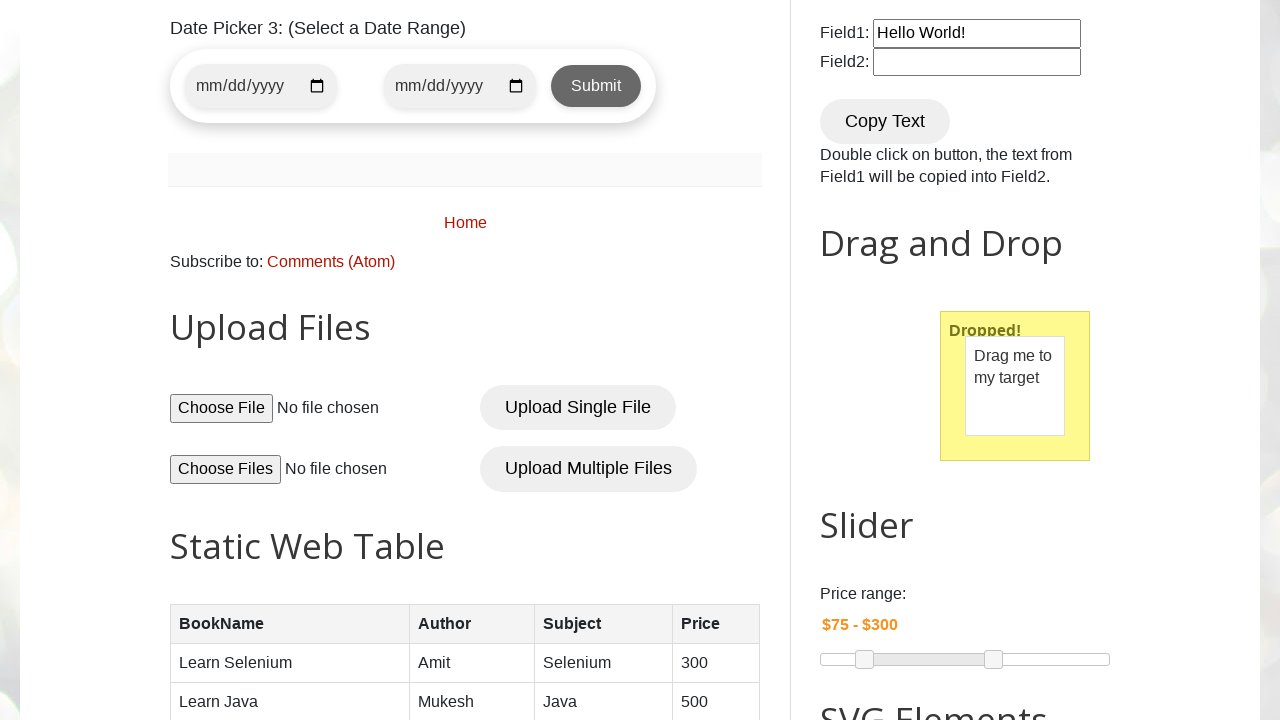

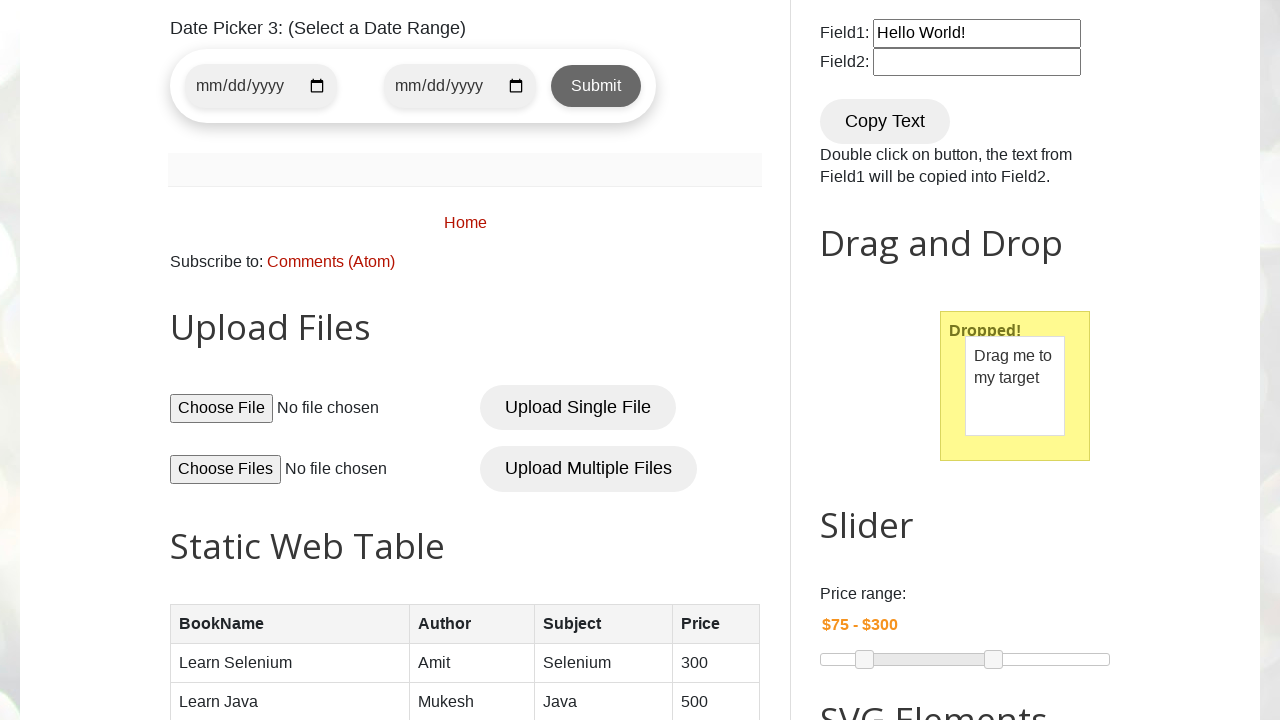